Tests interacting with hobby checkboxes on a practice form by iterating through all hobby options and clicking on the "Reading" checkbox.

Starting URL: https://demoqa.com/automation-practice-form

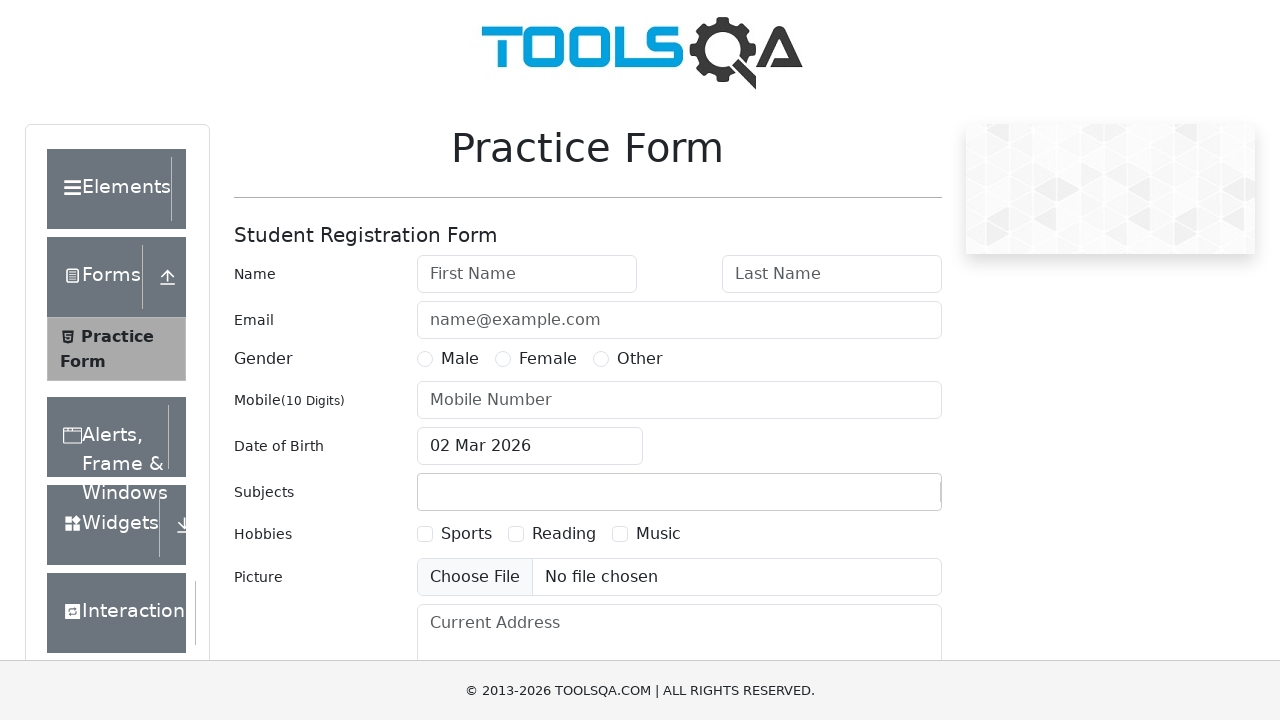

Waited for hobby checkboxes to be visible
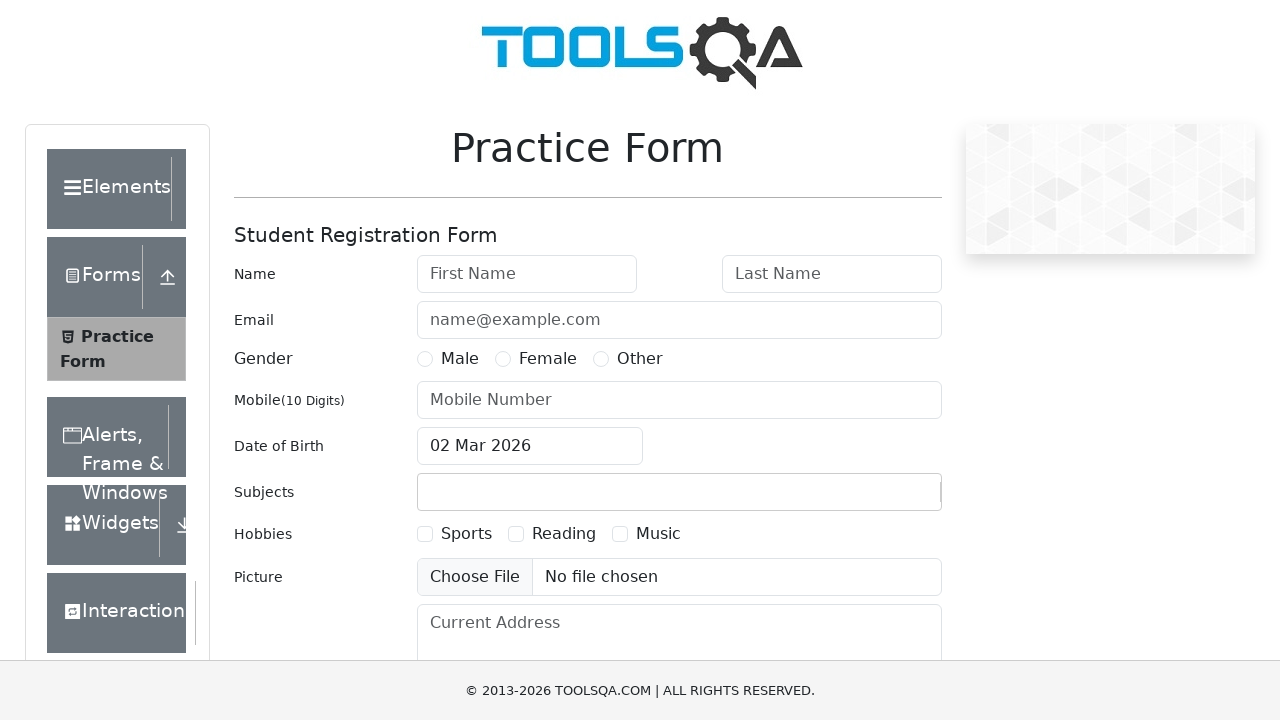

Located all hobby checkbox labels
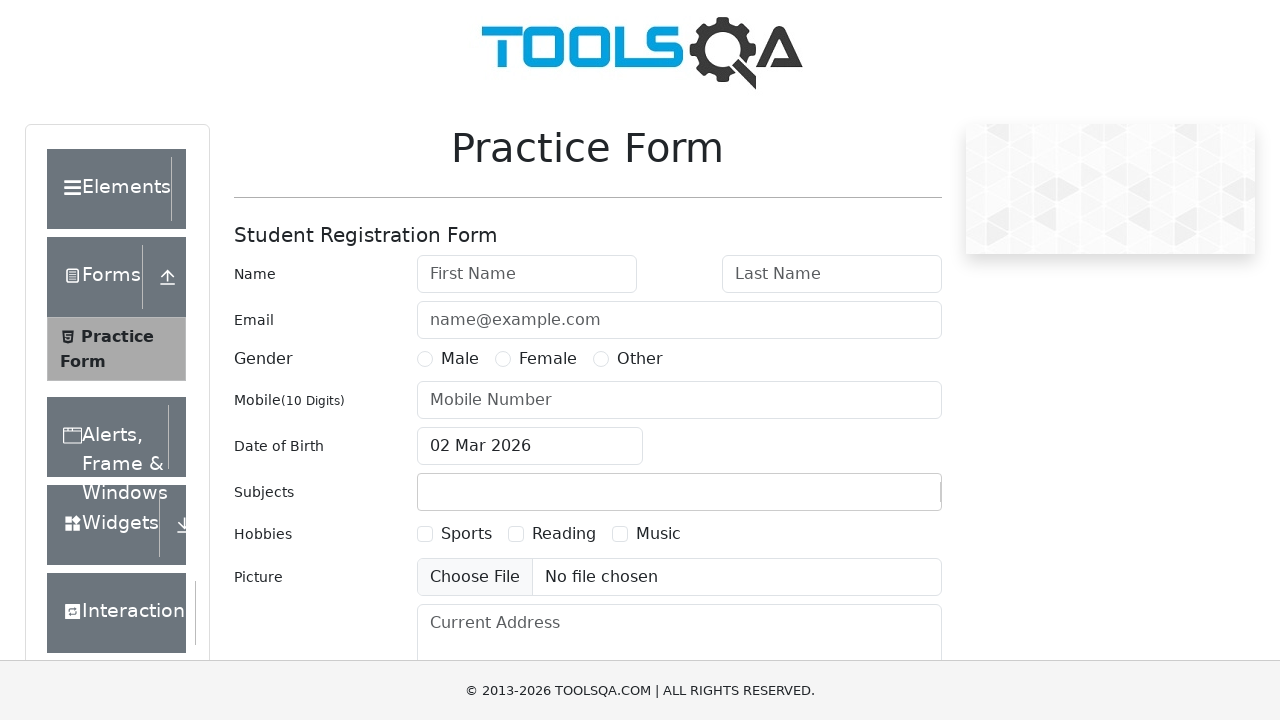

Retrieved hobby checkbox count: 3
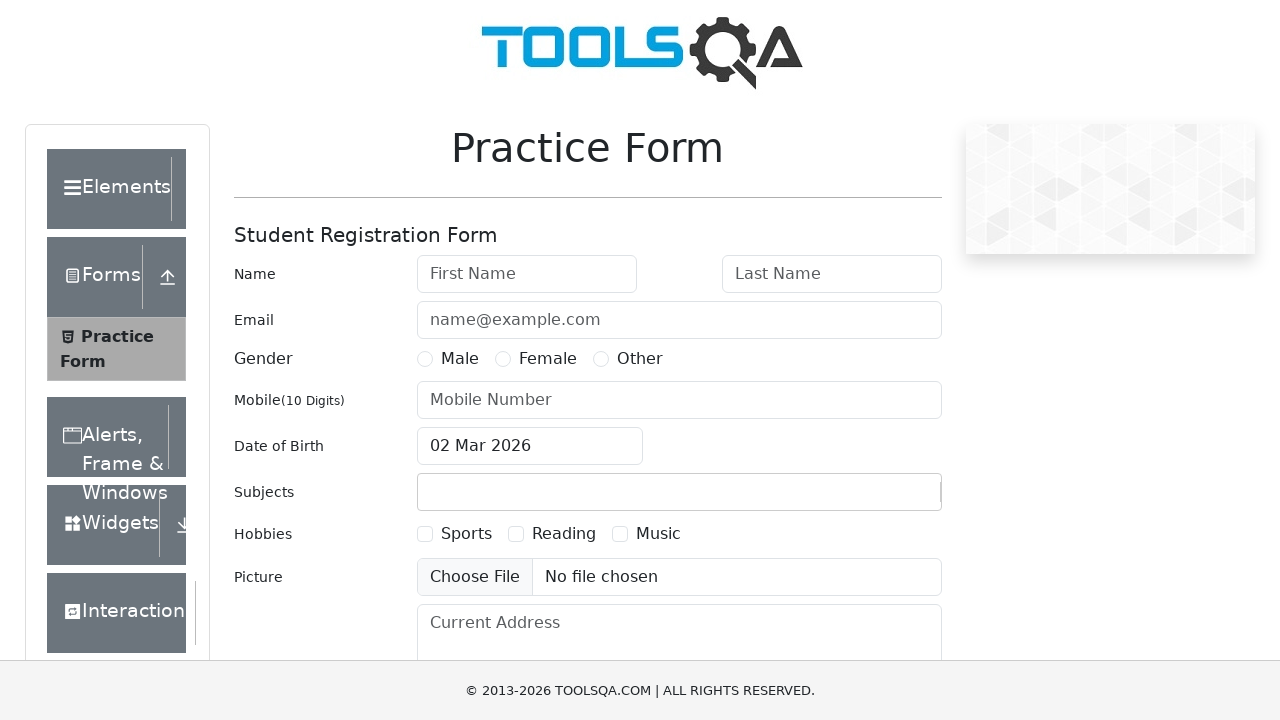

Retrieved text content from hobby checkbox 1: 'Sports'
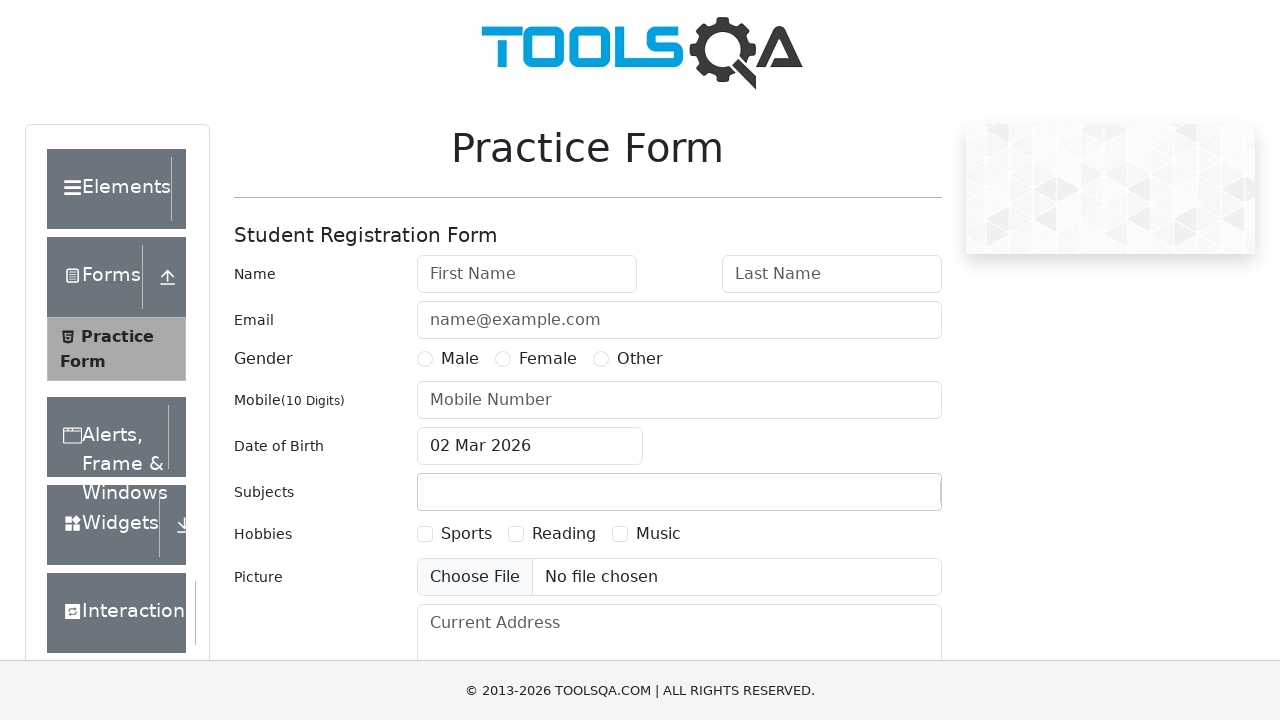

Retrieved text content from hobby checkbox 2: 'Reading'
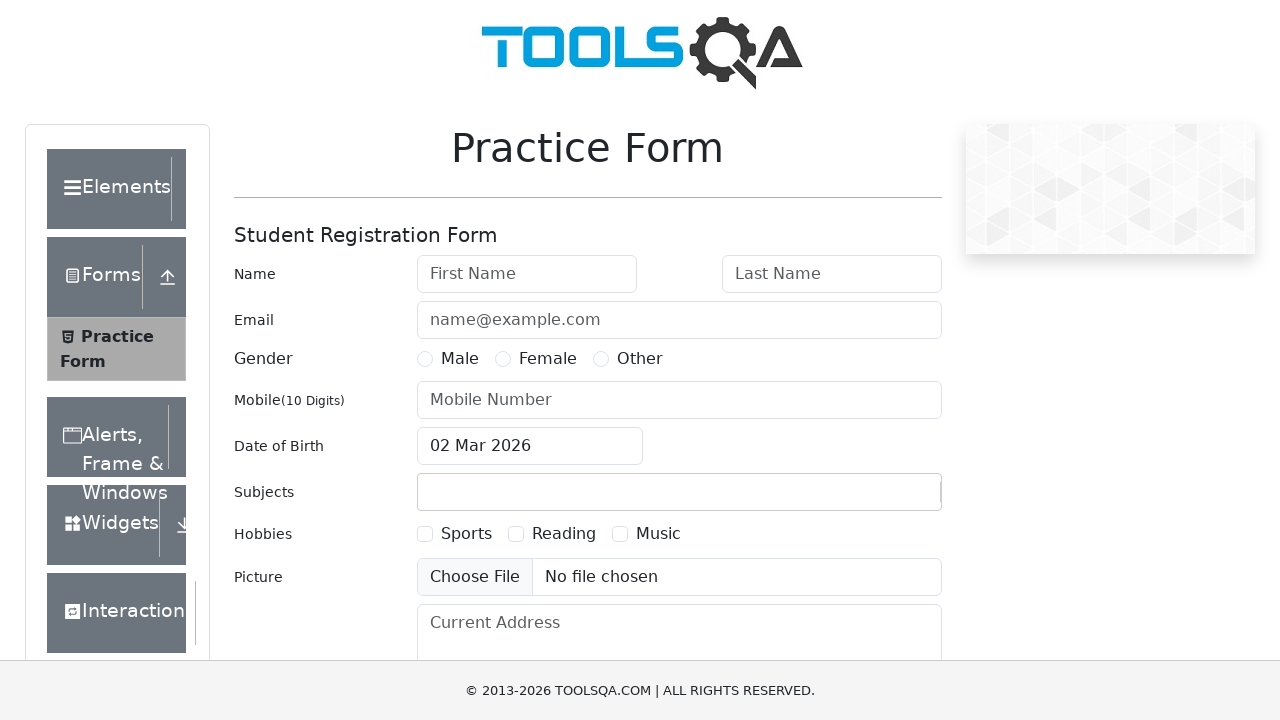

Clicked on the 'Reading' hobby checkbox at (564, 534) on //label[contains(@for,'hobbies-checkbox-2')]
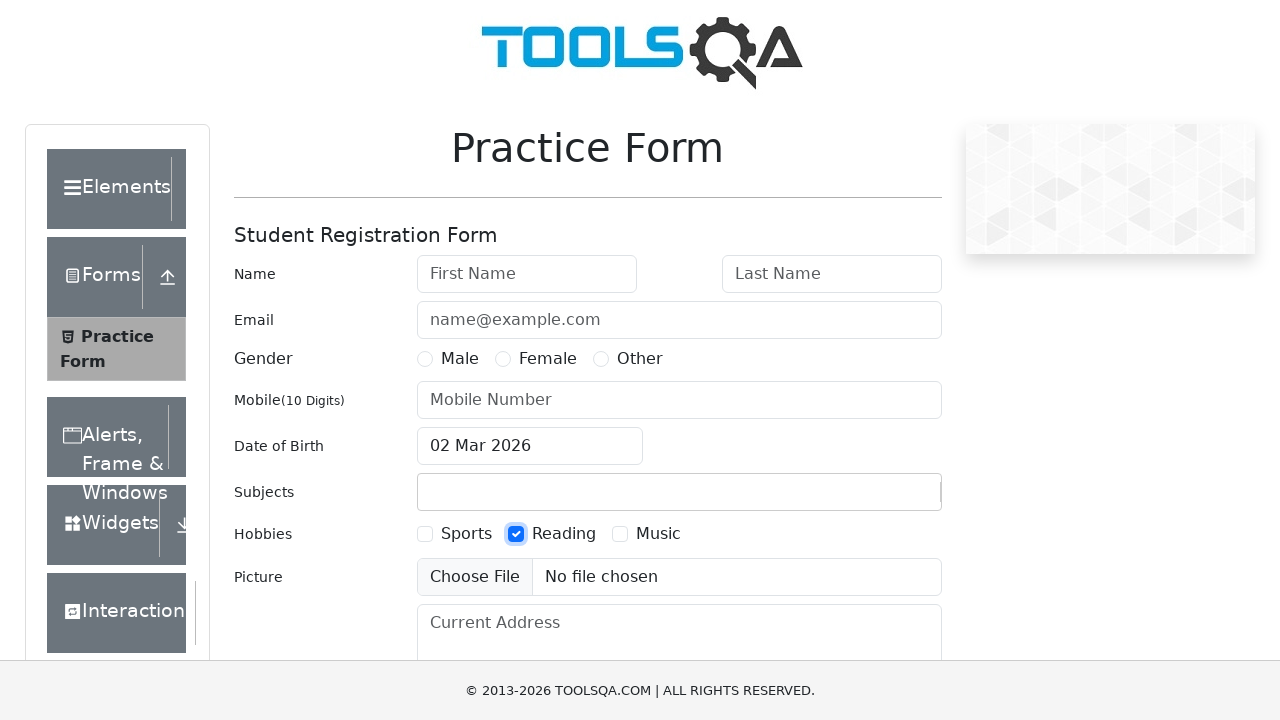

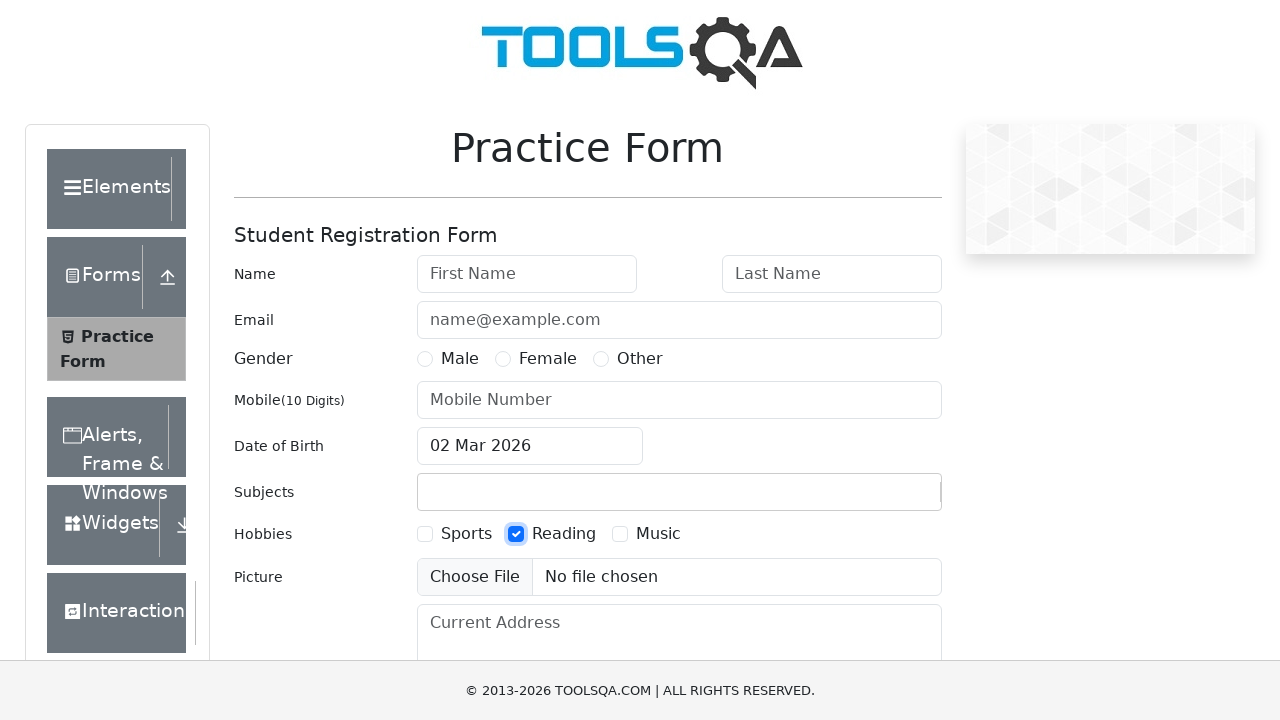